Navigates to OrangeHRM trial page and selects "India" from the country dropdown without using Select class

Starting URL: https://www.orangehrm.com/orangehrm-30-day-trial

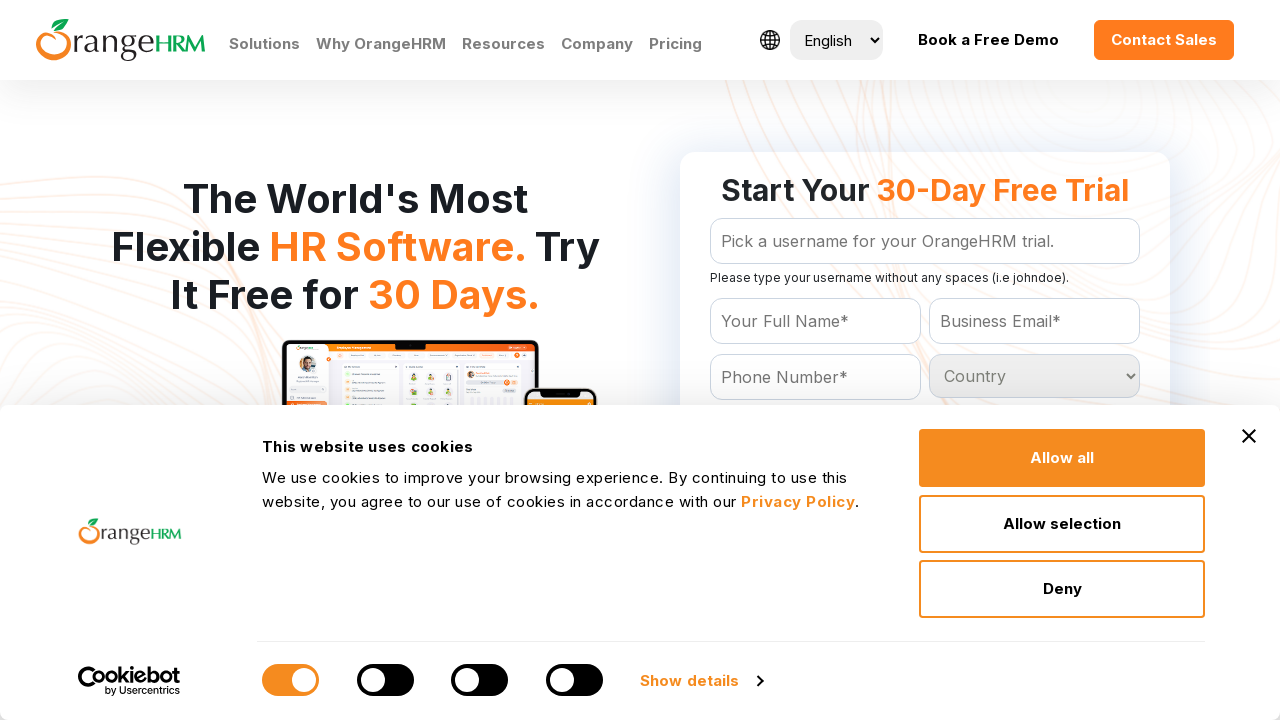

Navigated to OrangeHRM 30-day trial page
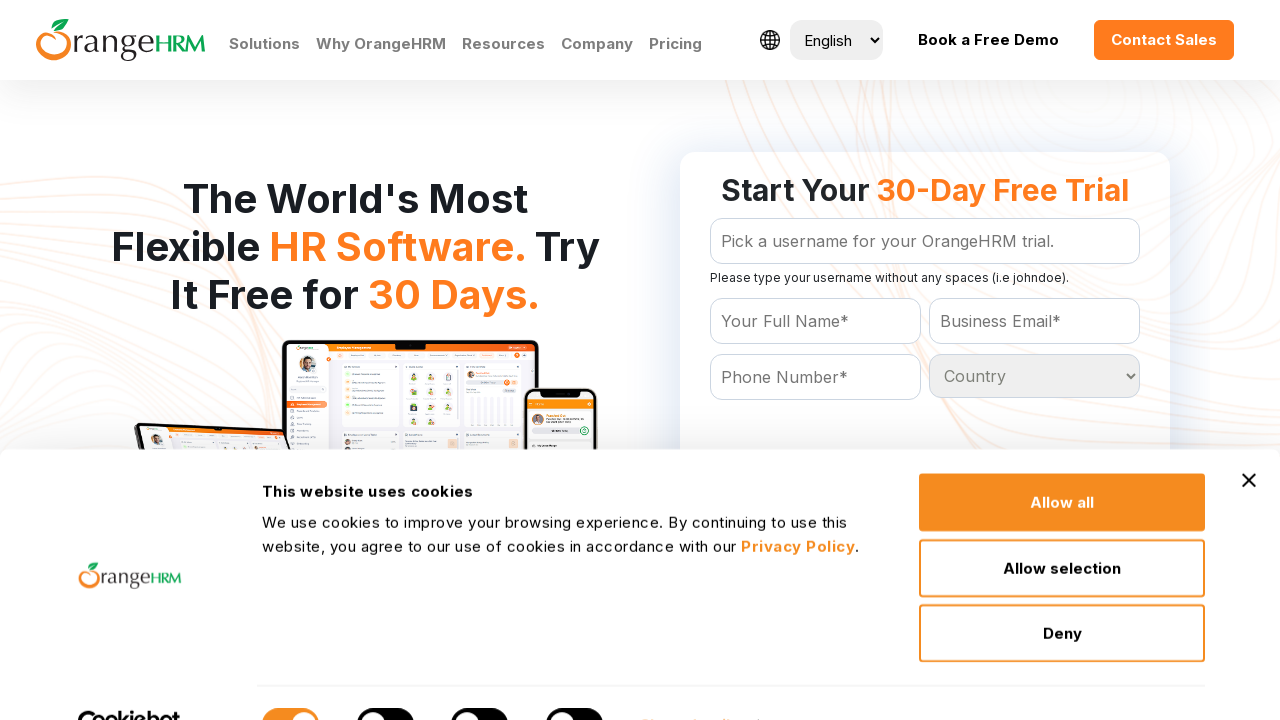

Retrieved all country dropdown options
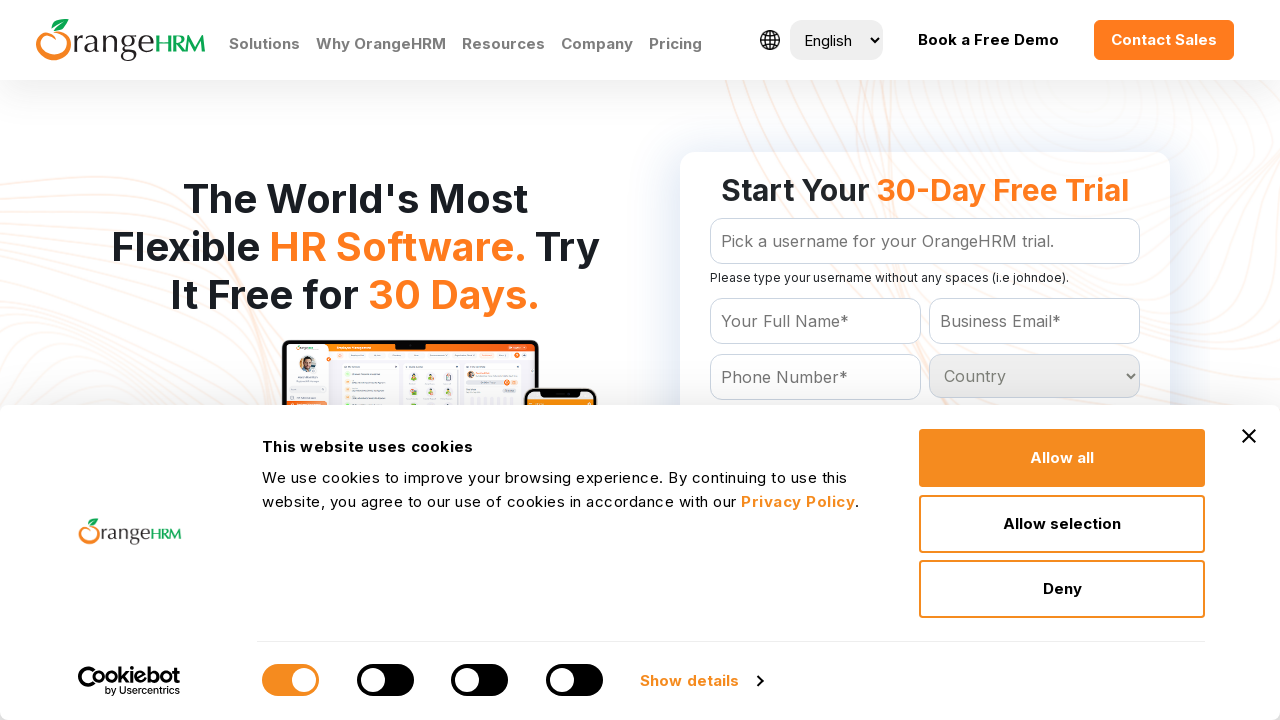

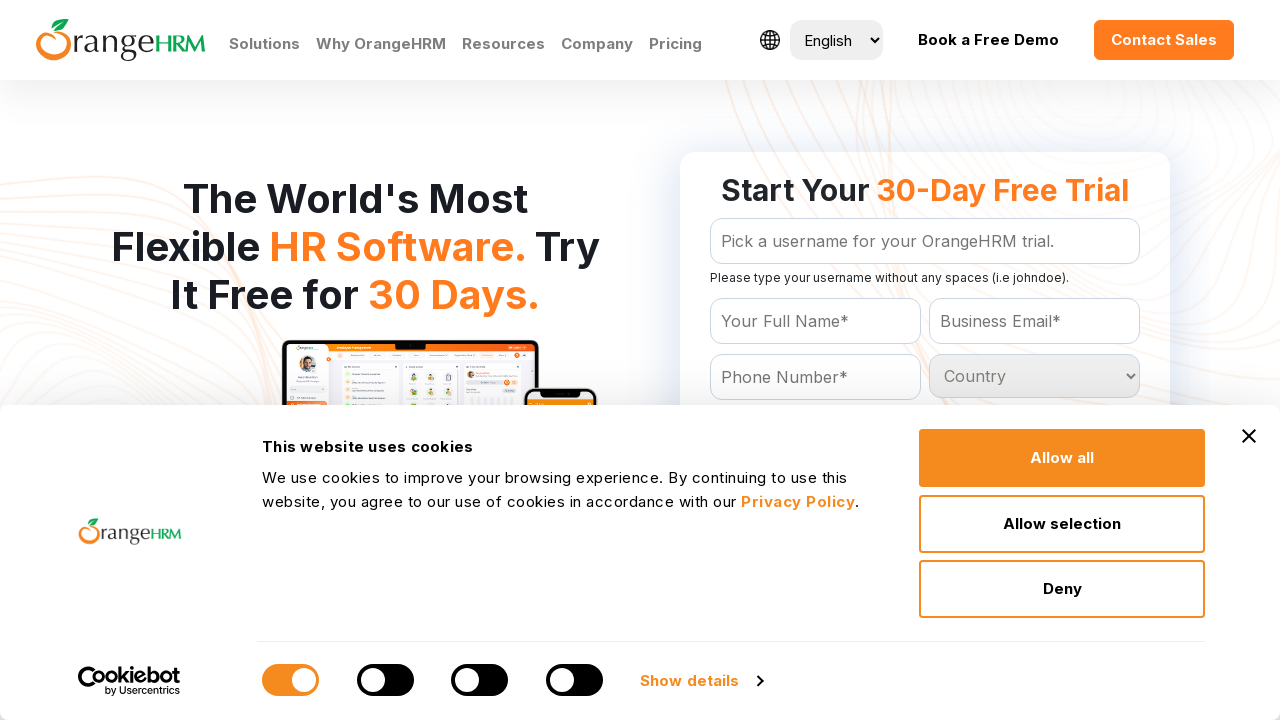